Navigates to an Angular demo application and clicks on the library navigation button to test page navigation functionality.

Starting URL: https://rahulshettyacademy.com/angularAppdemo/

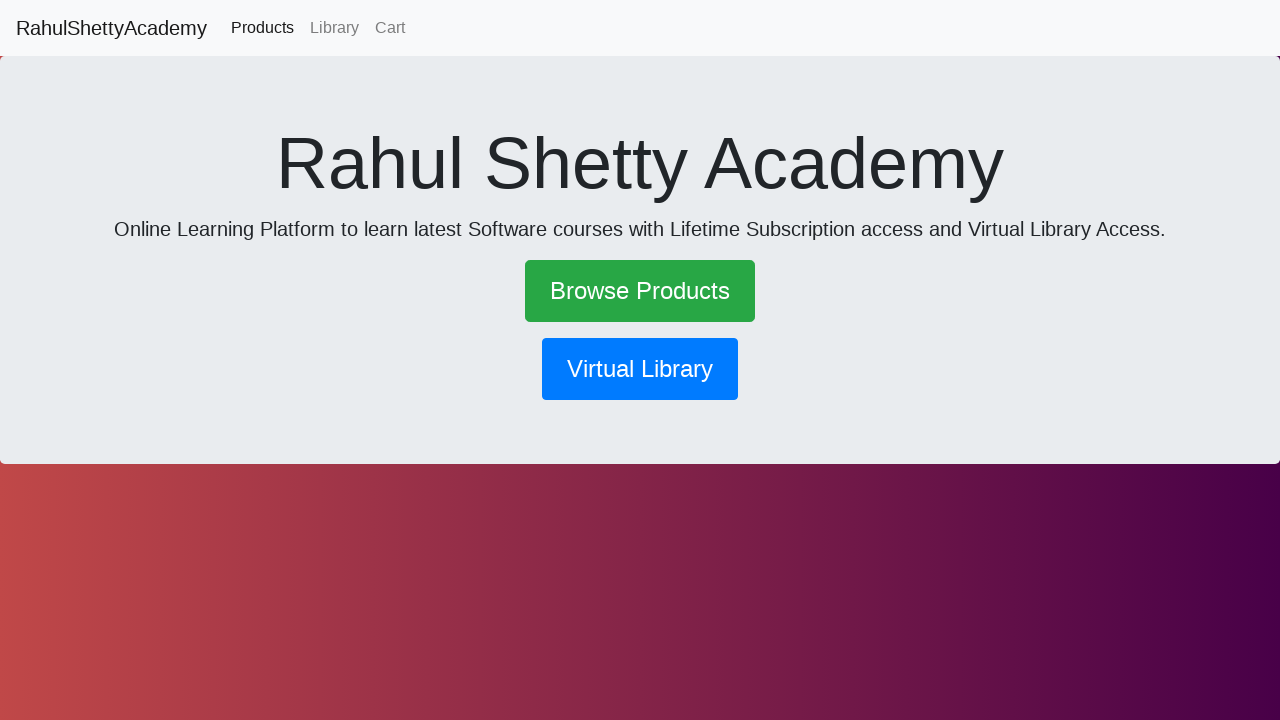

Clicked on the library navigation button at (640, 369) on button[routerlink*='library']
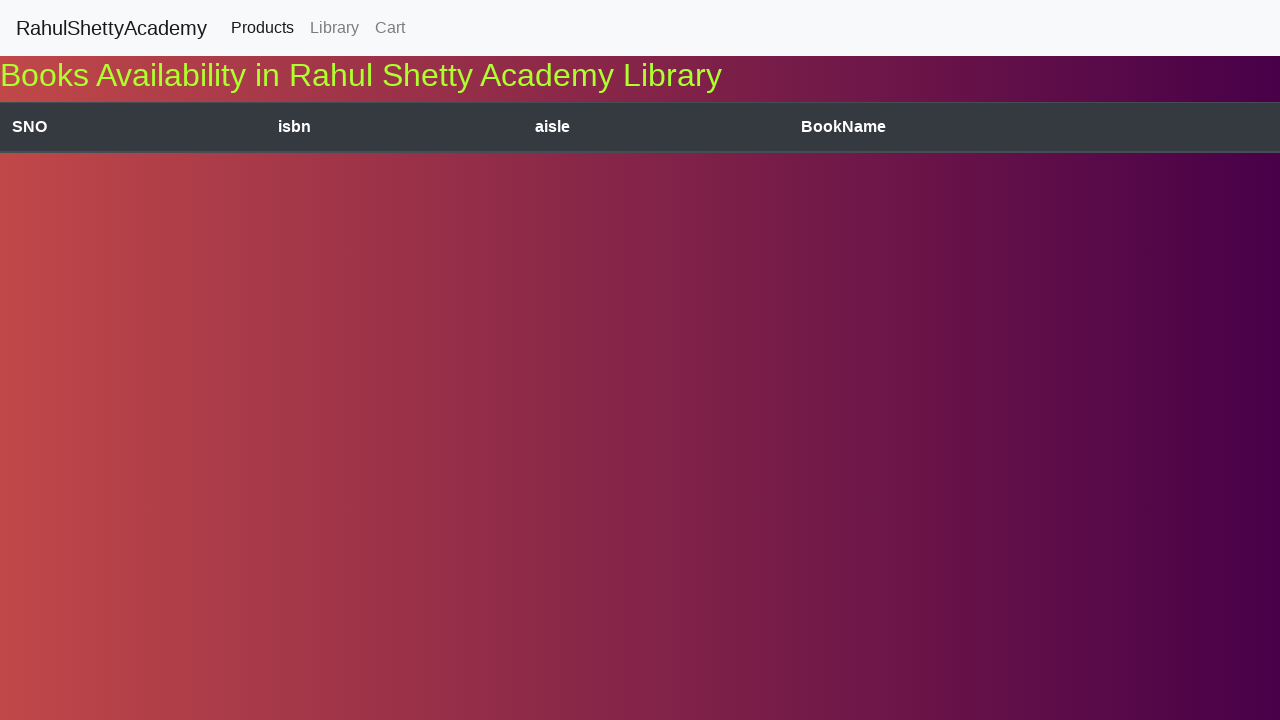

Waited for network idle - page navigation completed
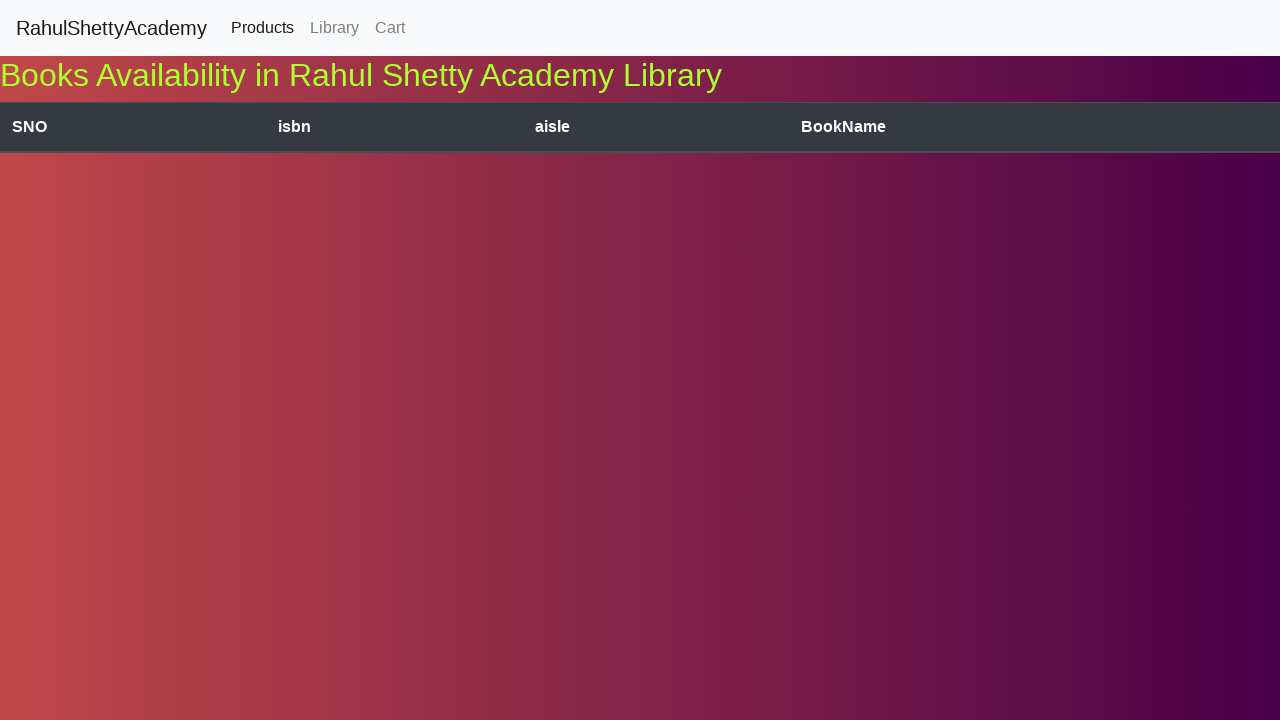

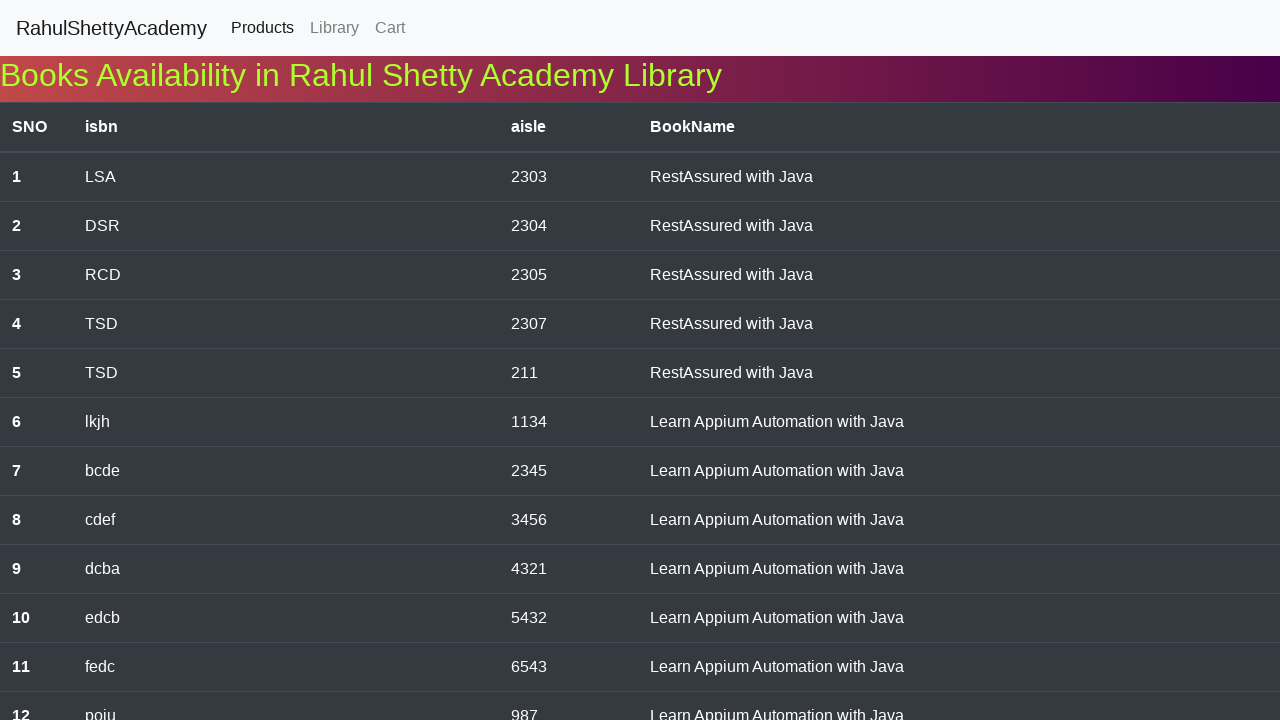